Tests normal JavaScript alert functionality by clicking a button, verifying alert text, and accepting the alert

Starting URL: https://sweetalert.js.org/

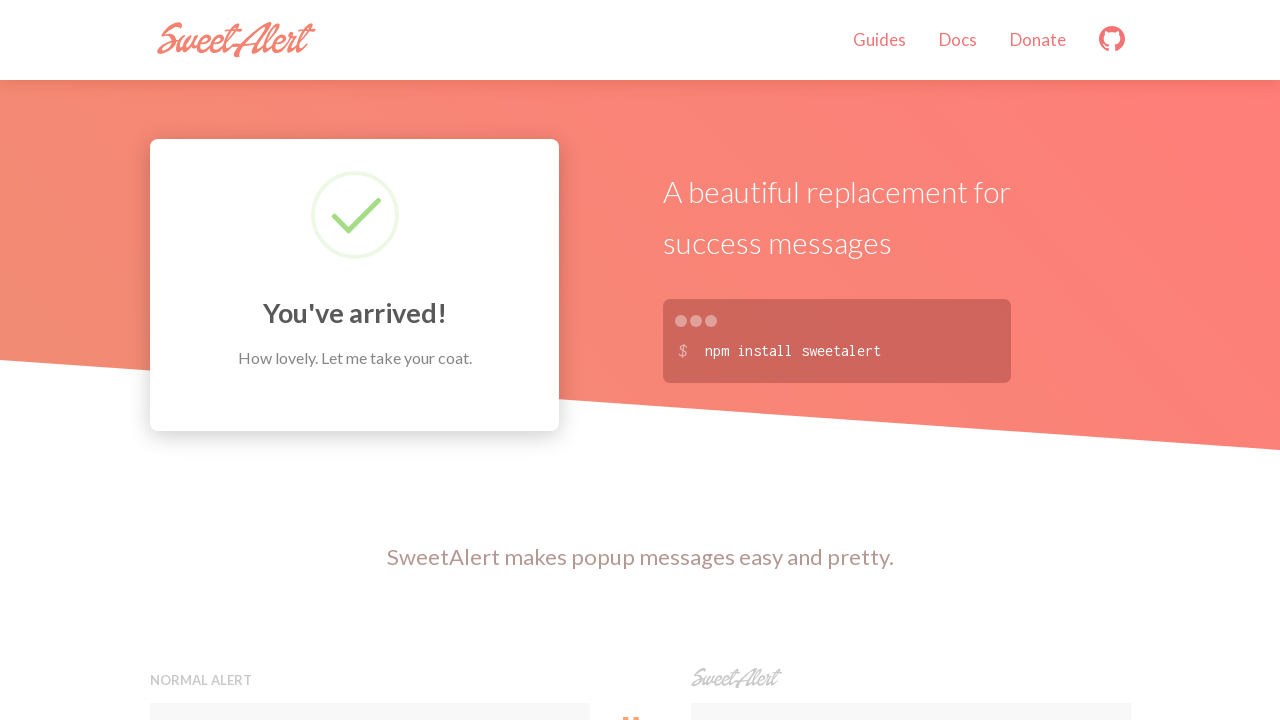

Clicked the Normal alert button at (370, 360) on xpath=//h5[contains(text(),'Normal alert')]//..//button
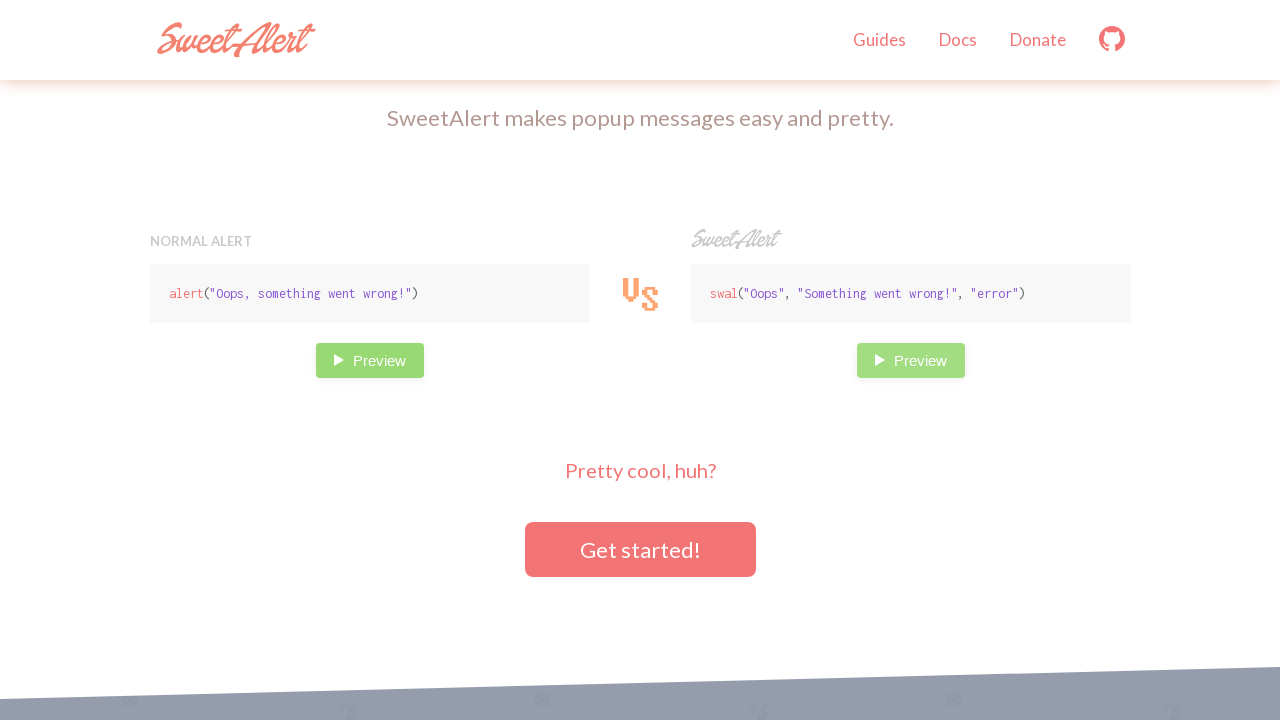

Set up dialog handler to accept alerts
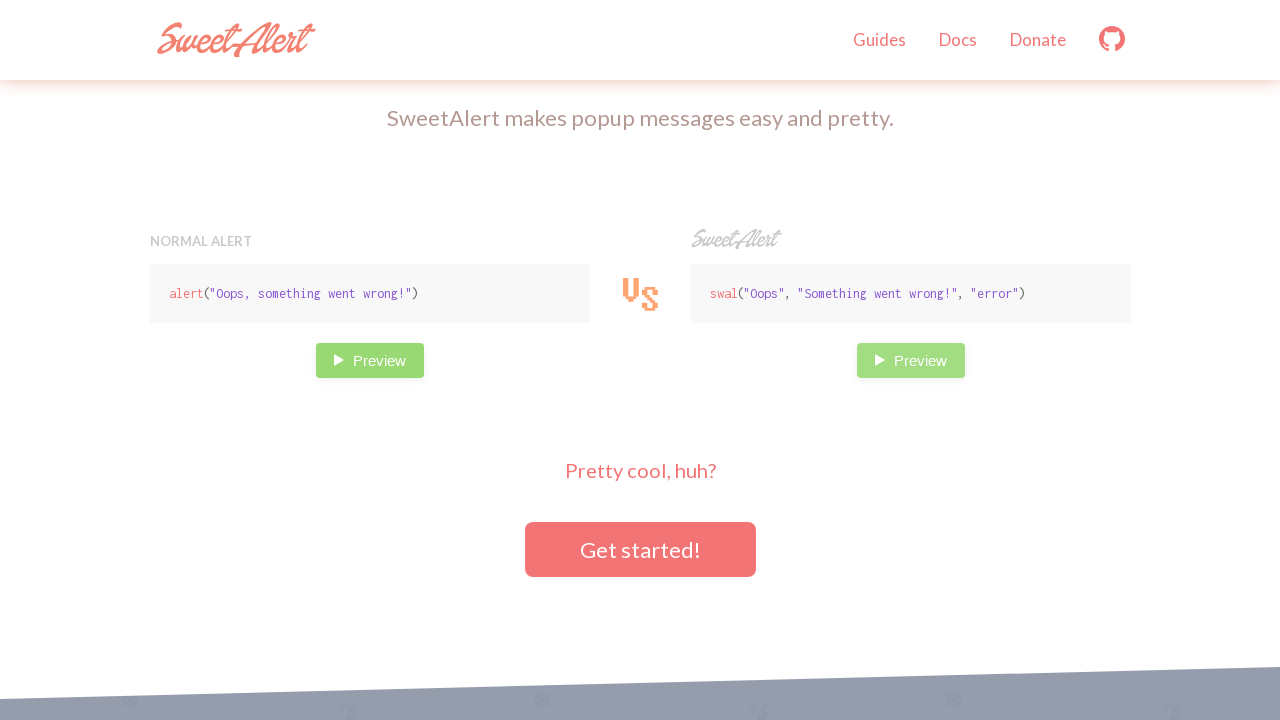

Waited 2 seconds for alert to be triggered and handled
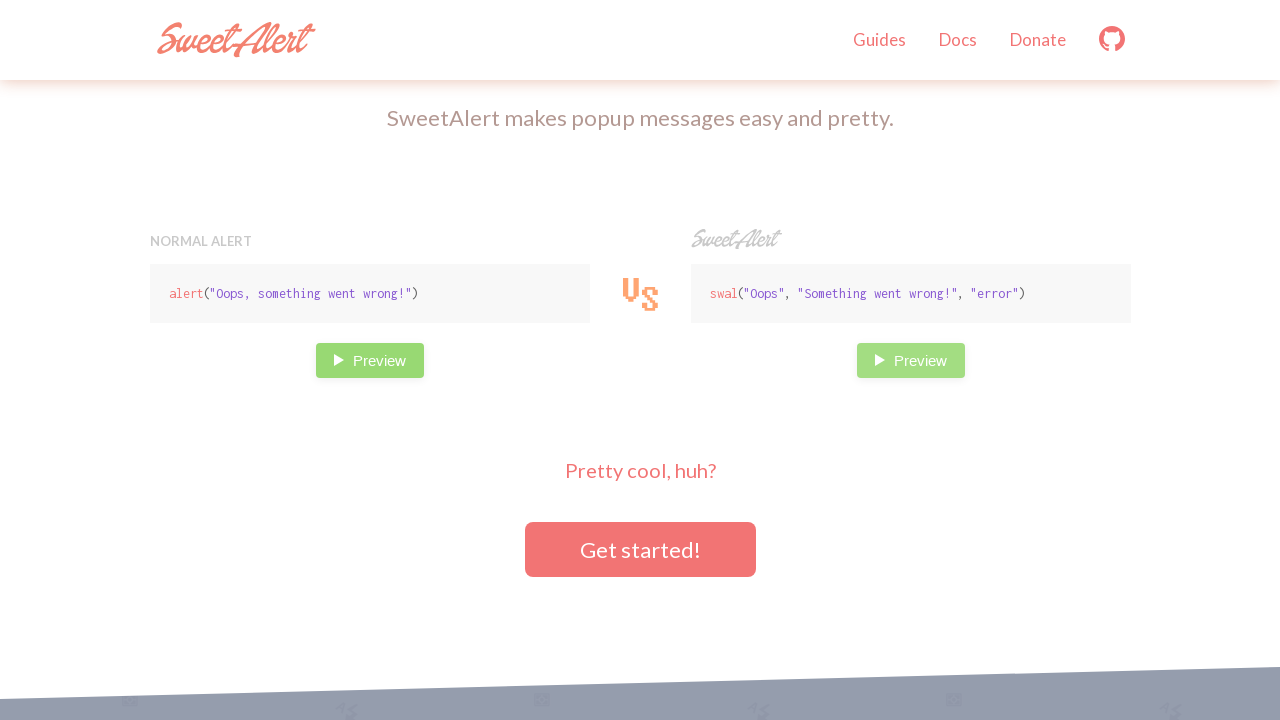

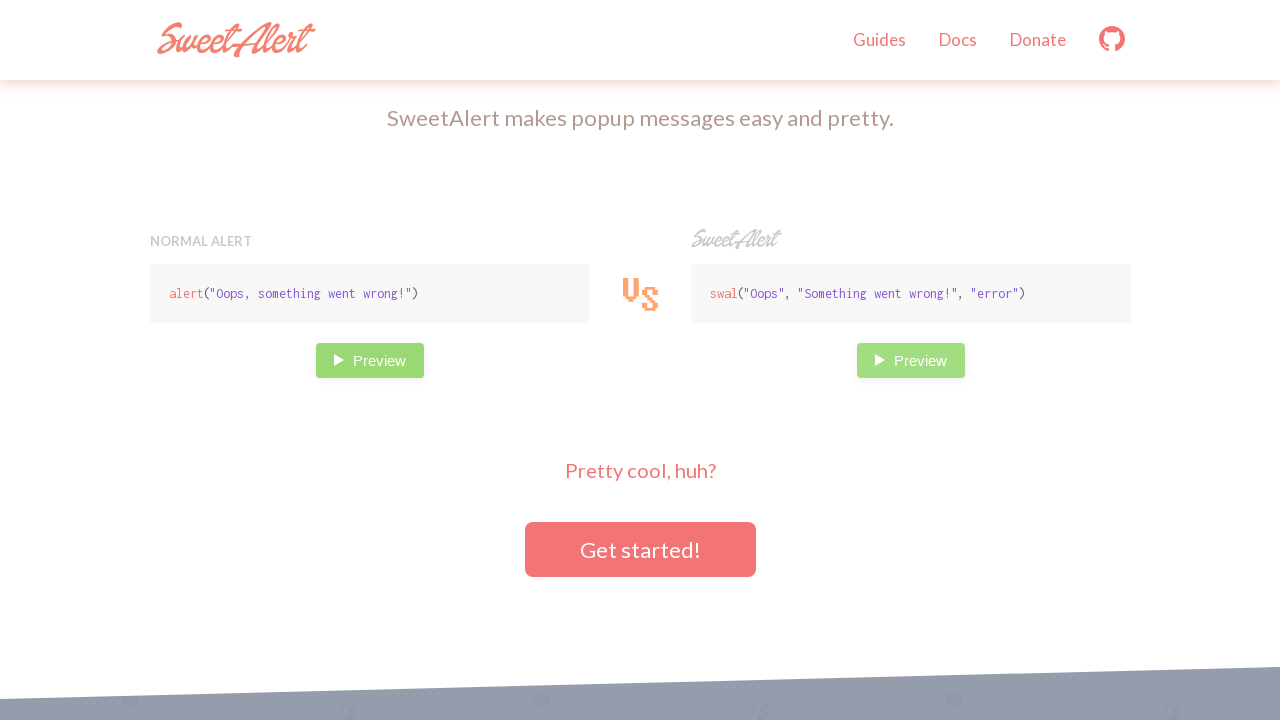